Tests browser window management (minimize/maximize) and verifies properties of the email input field on a login page, including checking if it's displayed, enabled, and retrieving its attributes.

Starting URL: https://ineuron-courses.vercel.app/login

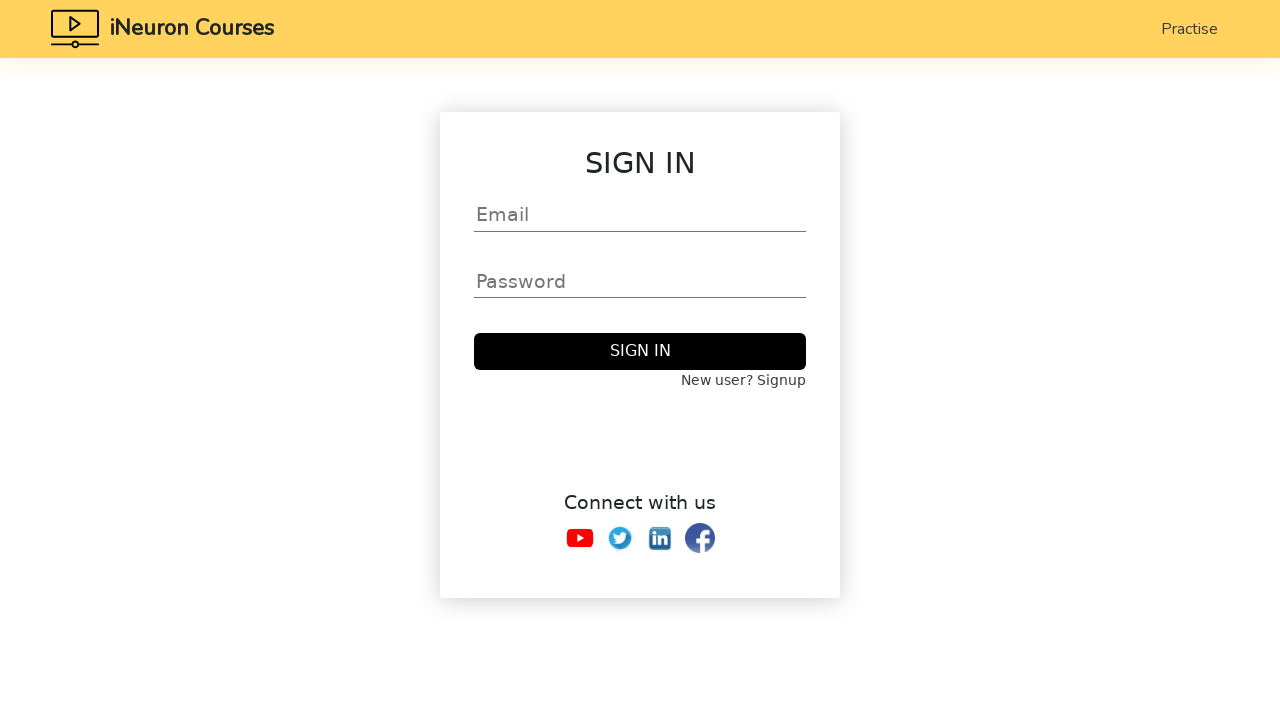

Maximized browser window to 1920x1080
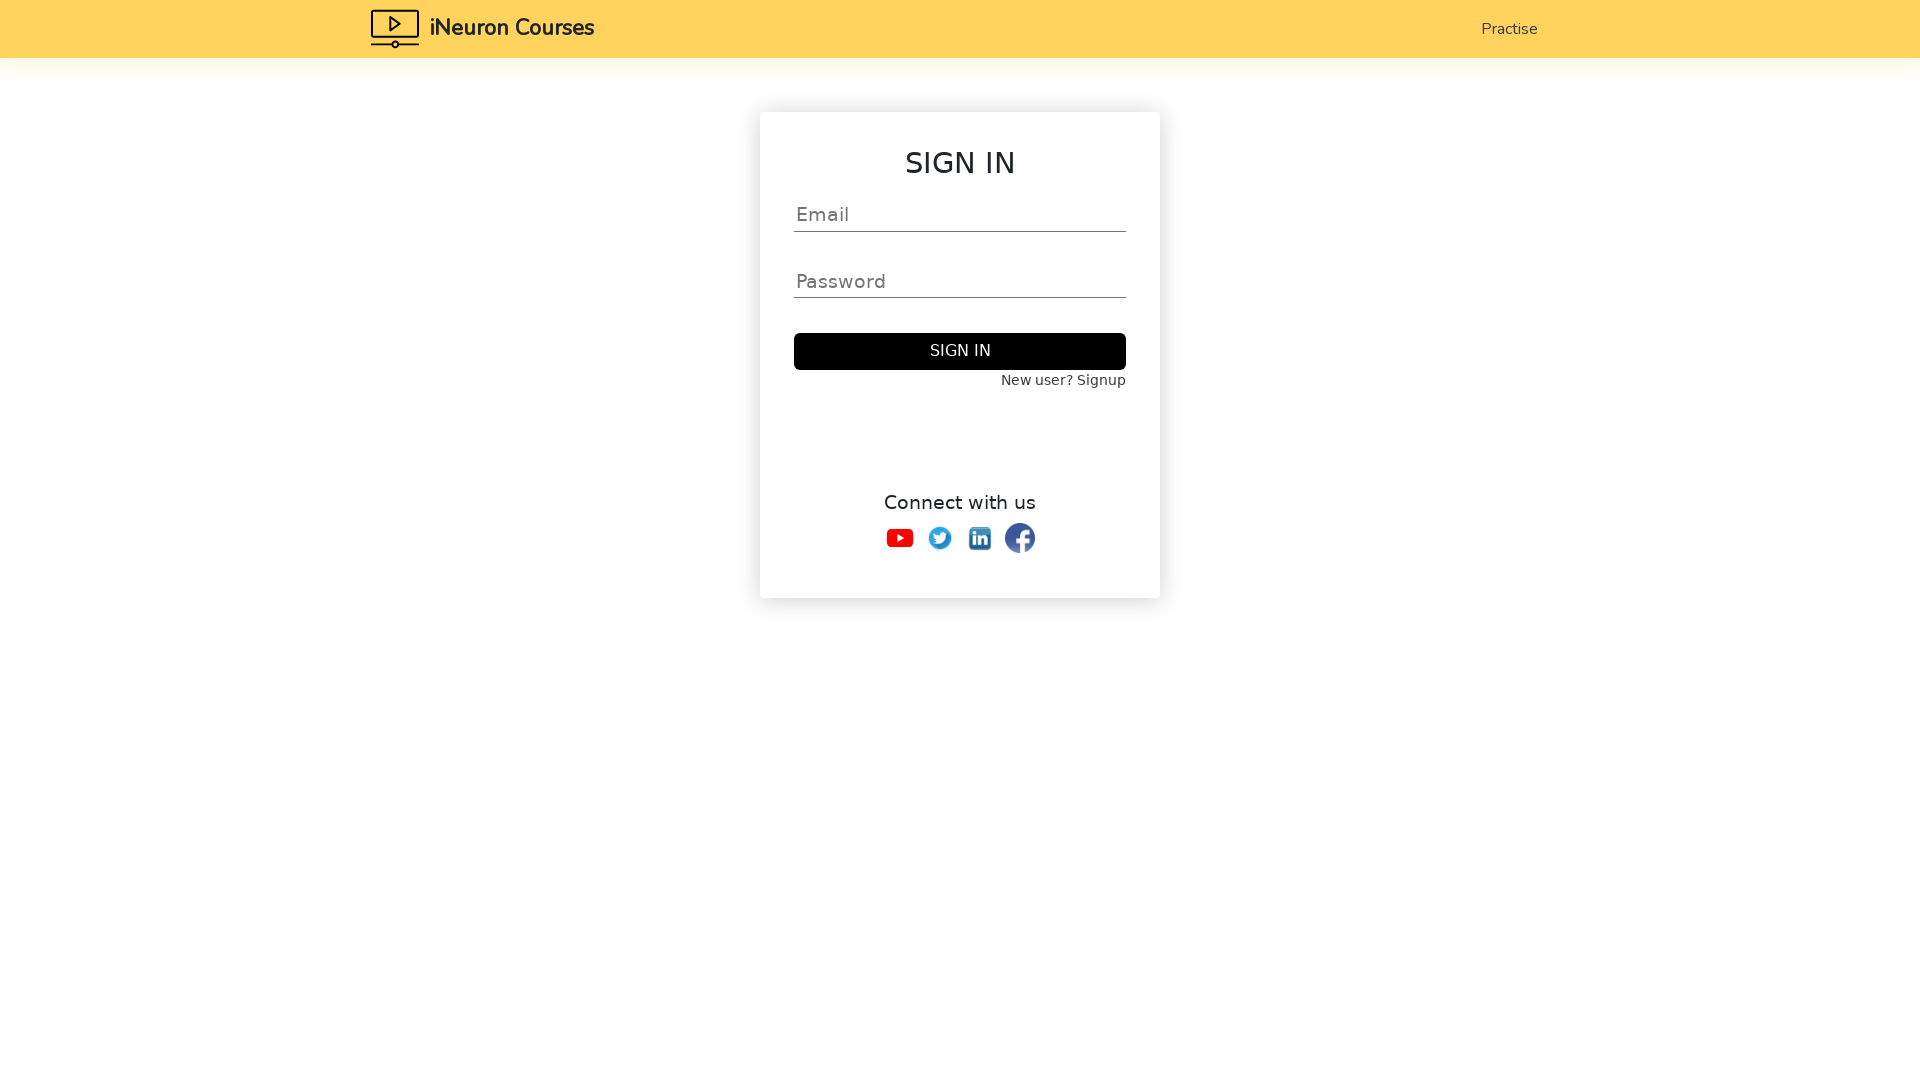

Located email input field with ID 'email1'
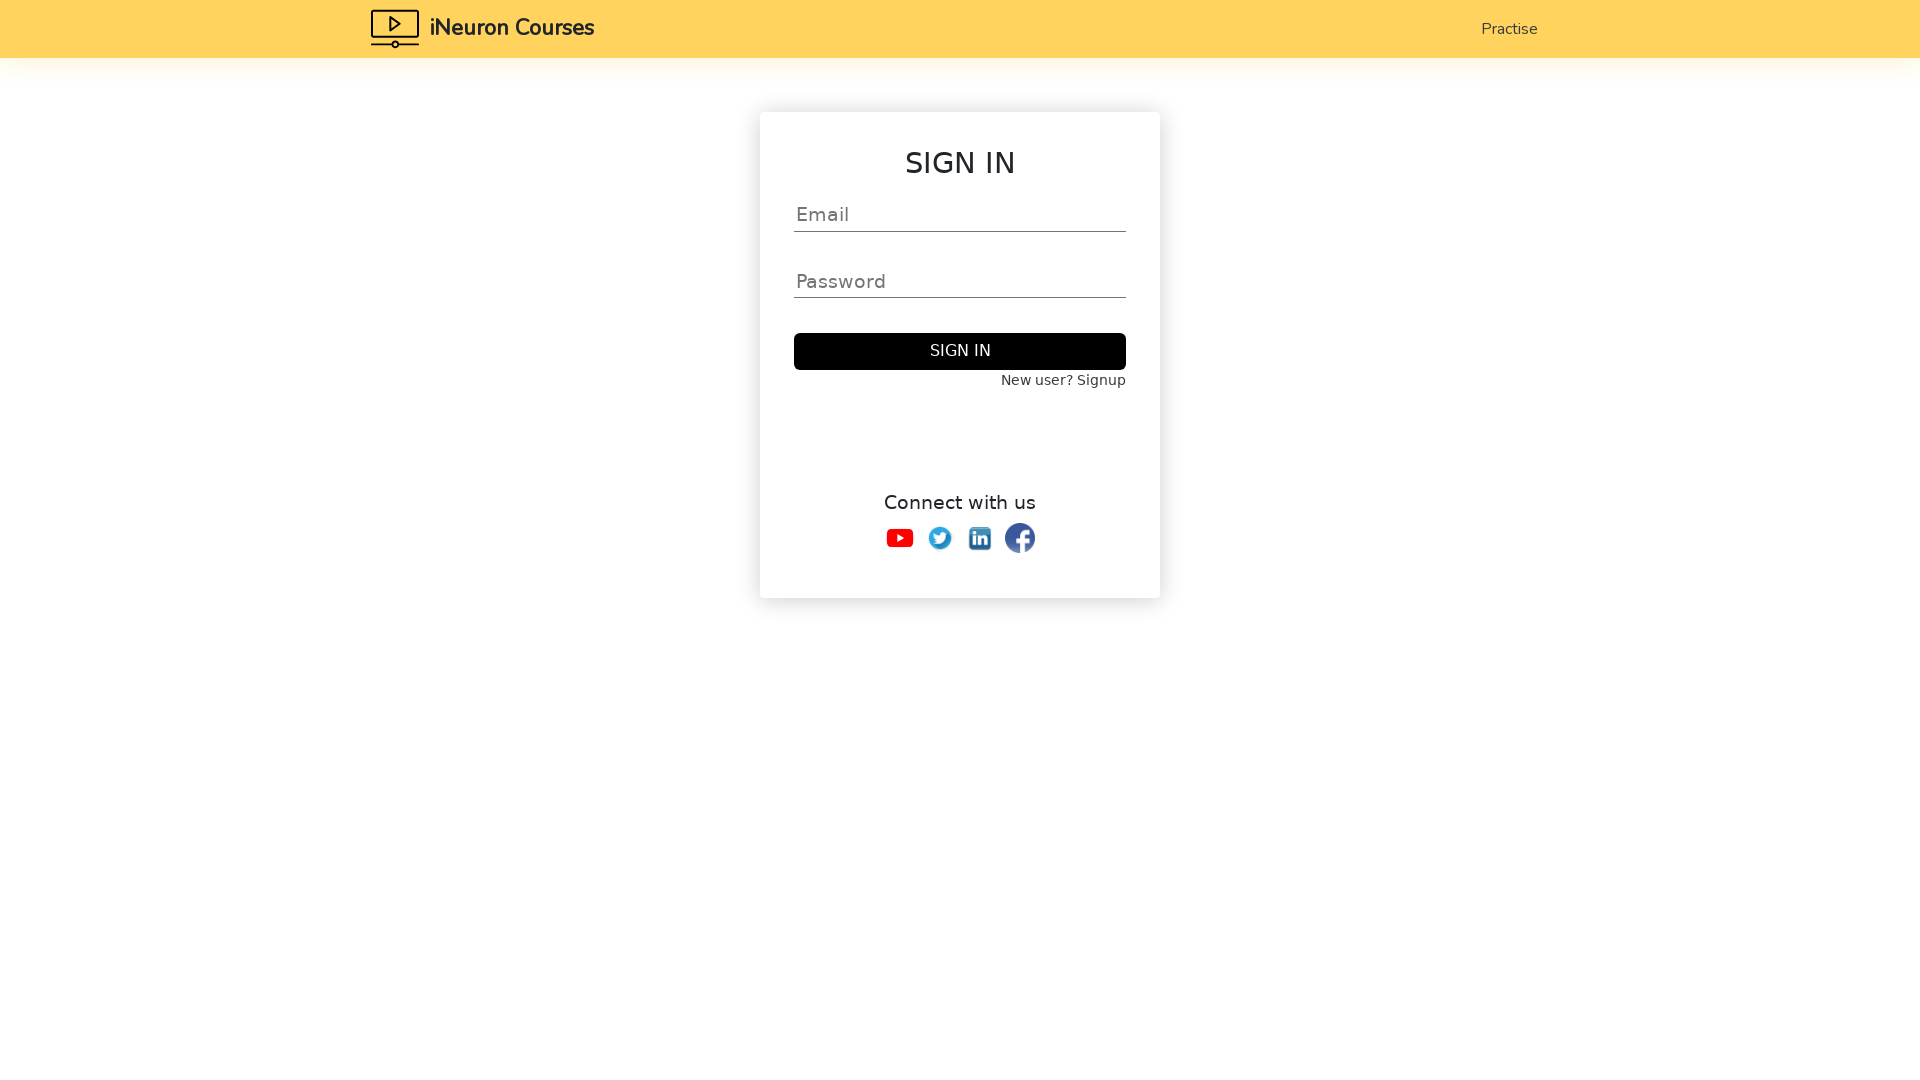

Waited for email field to become visible
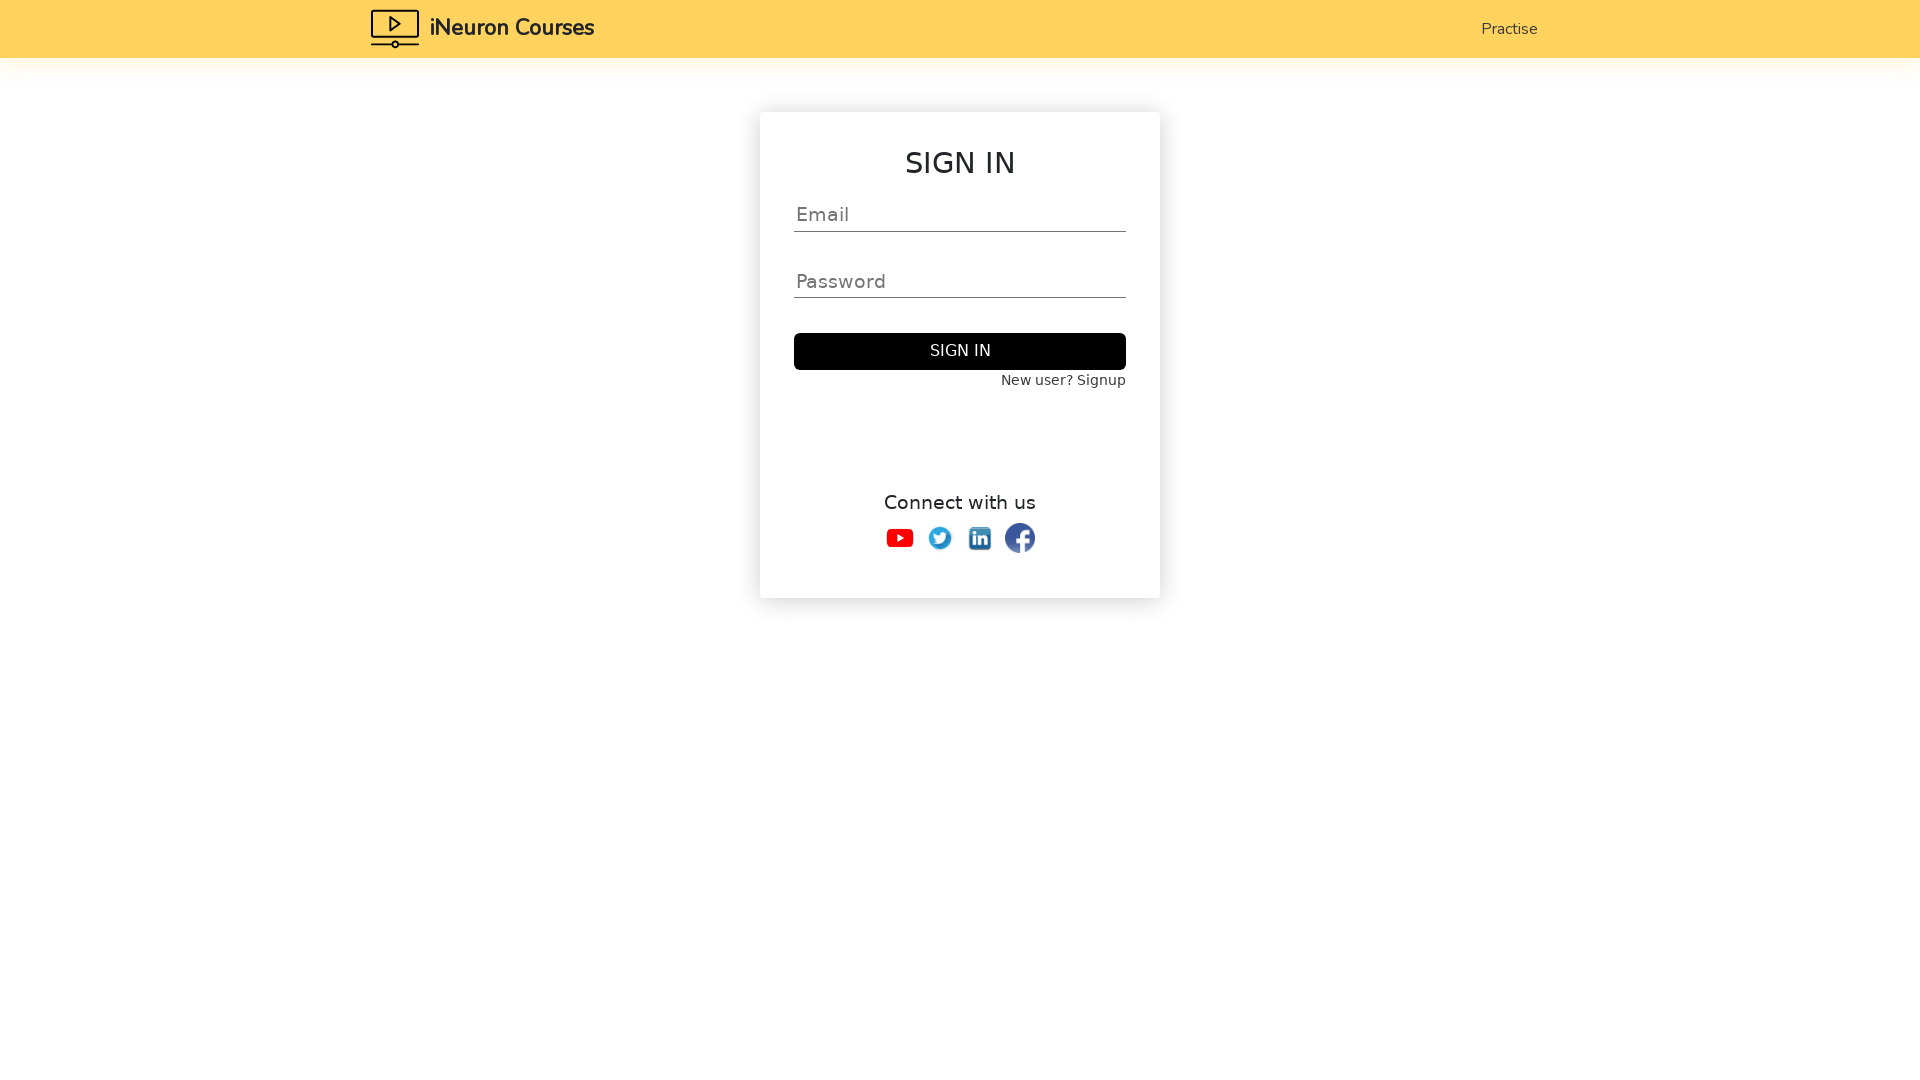

Checked if email field is visible: True
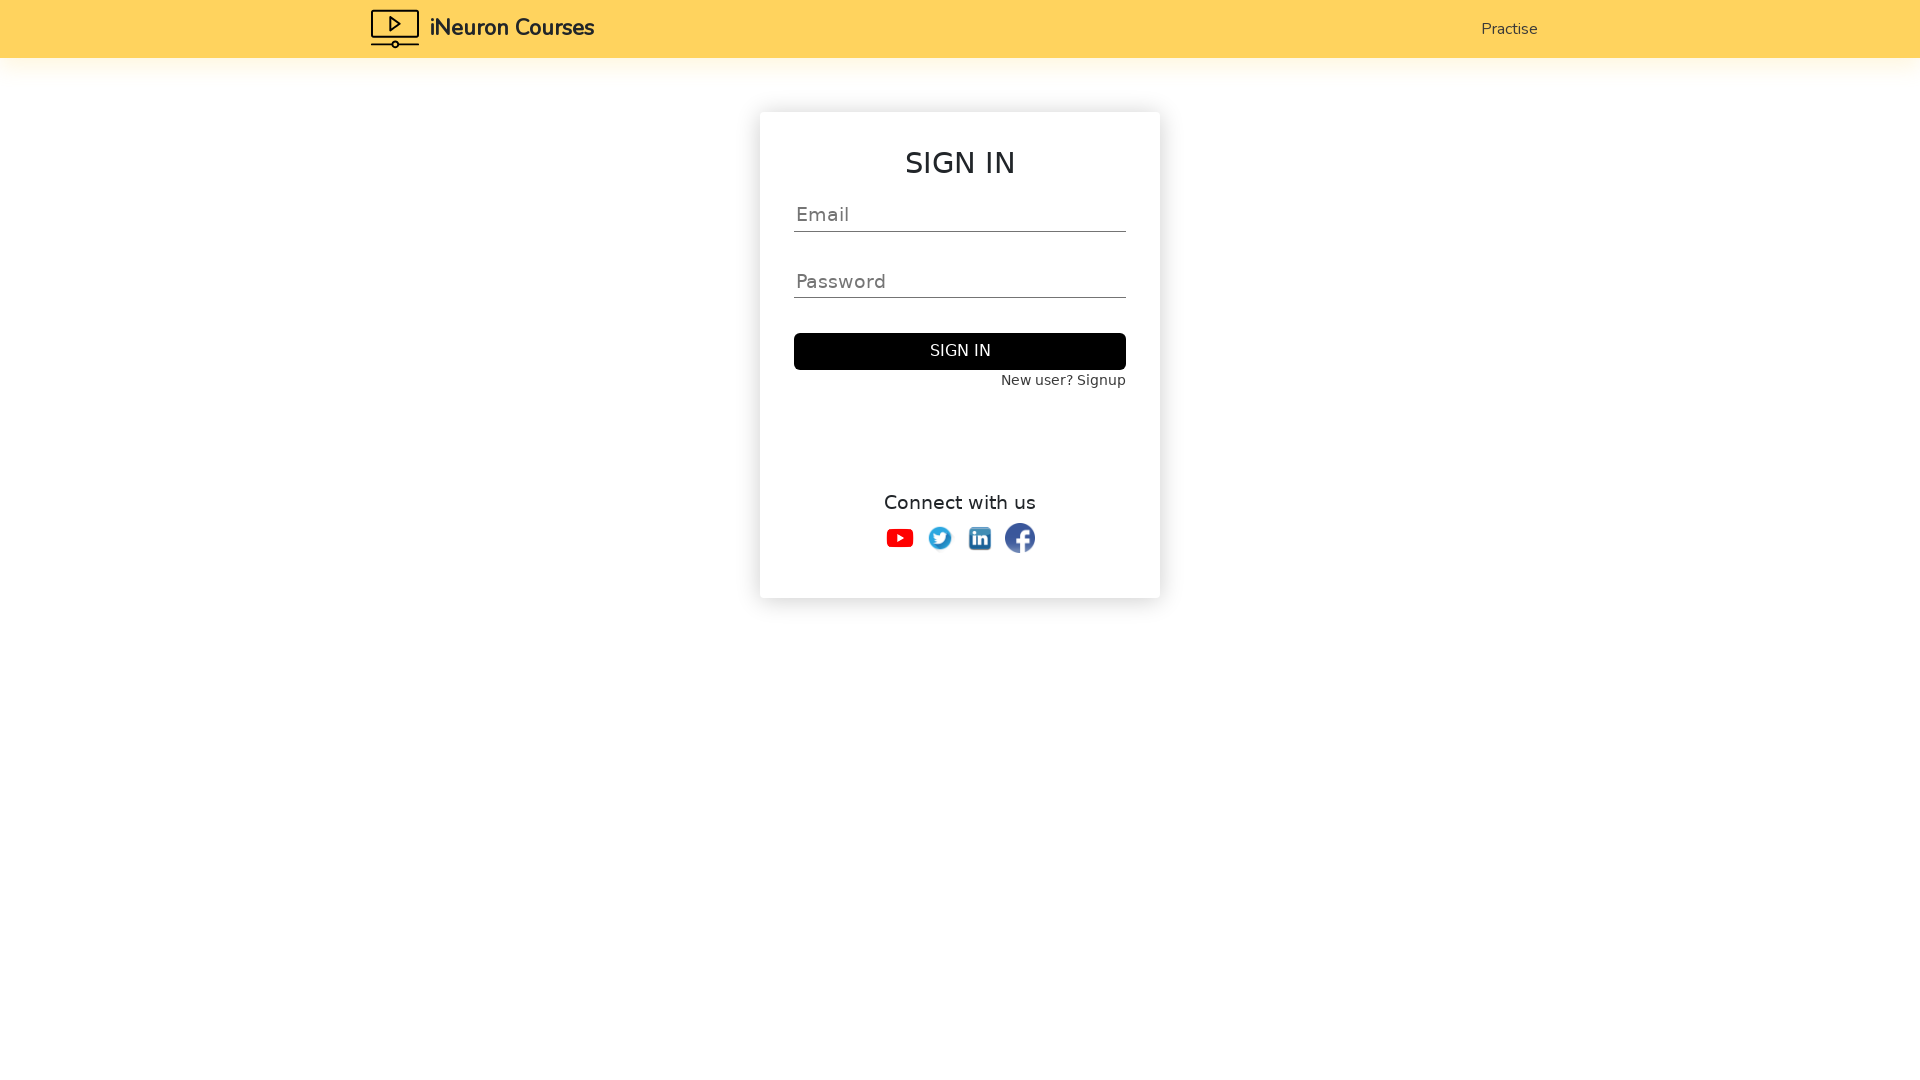

Checked if email field is enabled: True
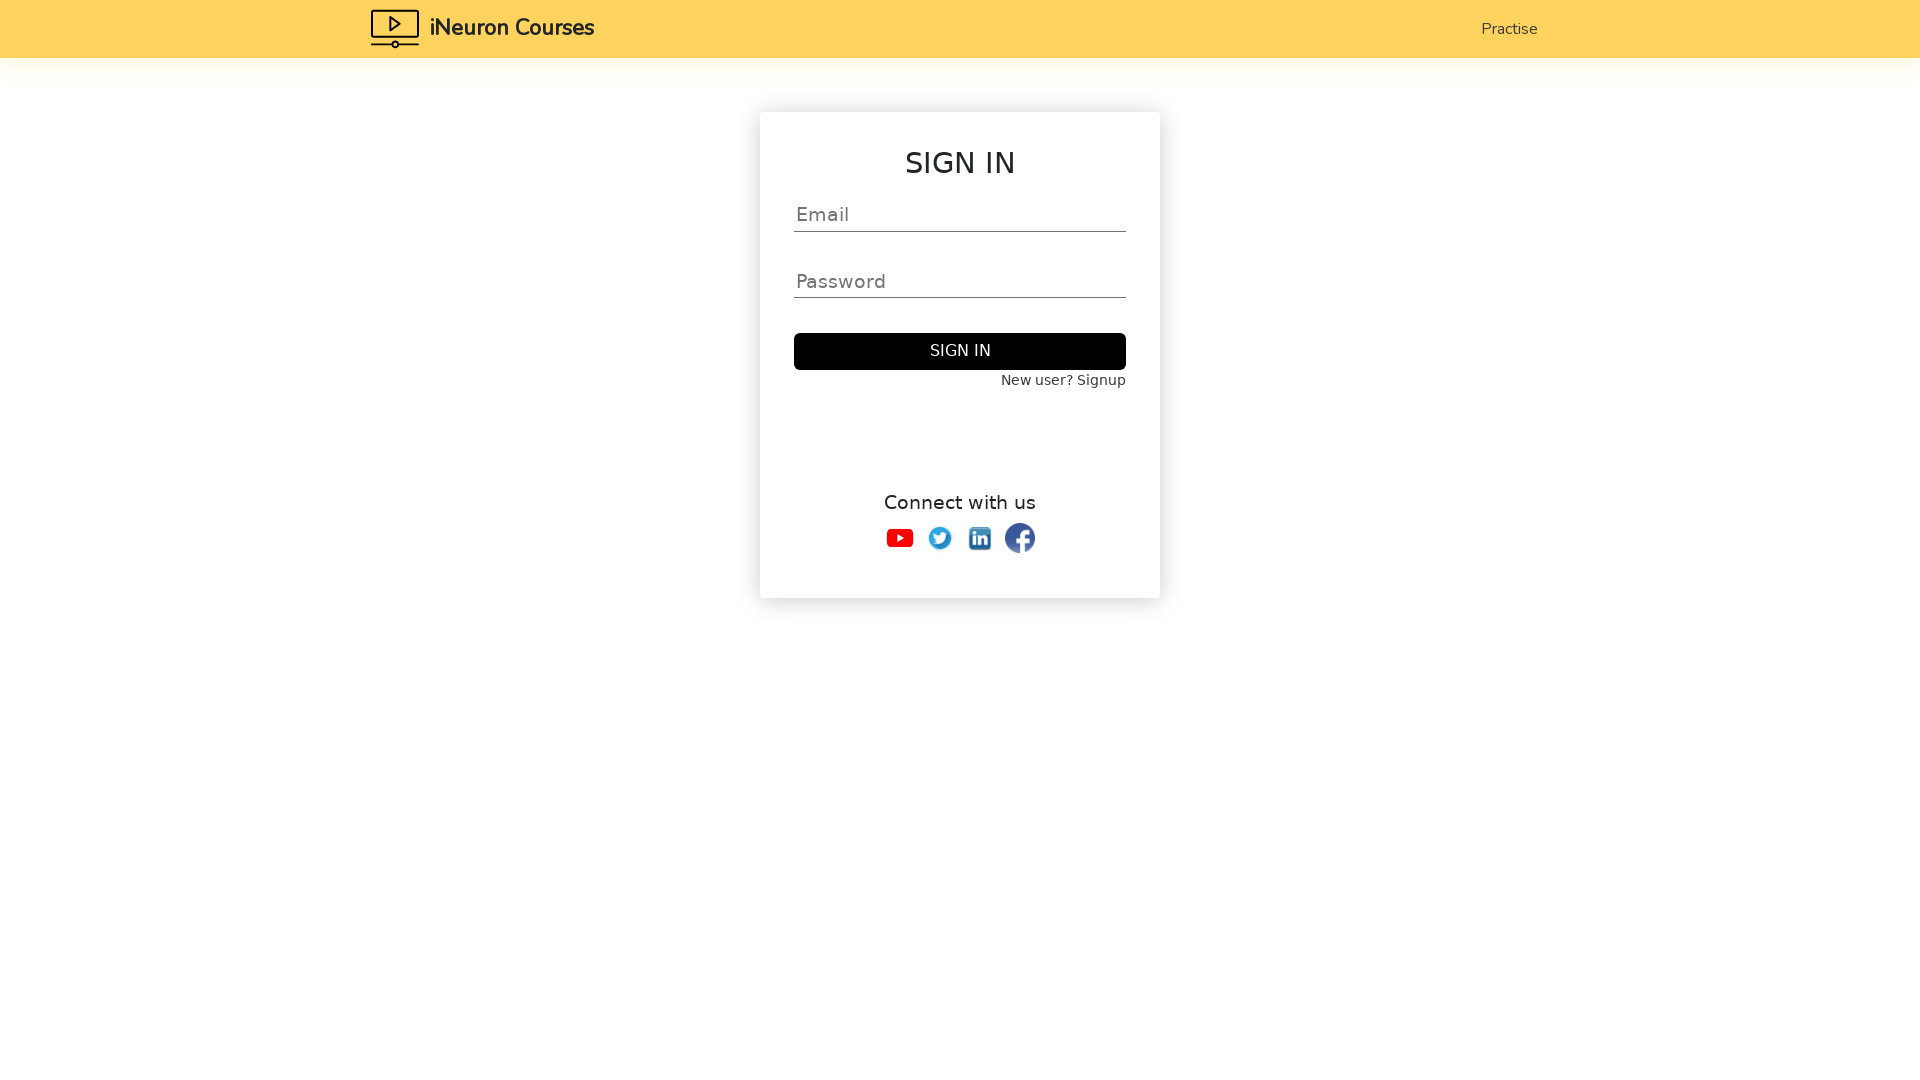

Retrieved placeholder attribute: 'Email'
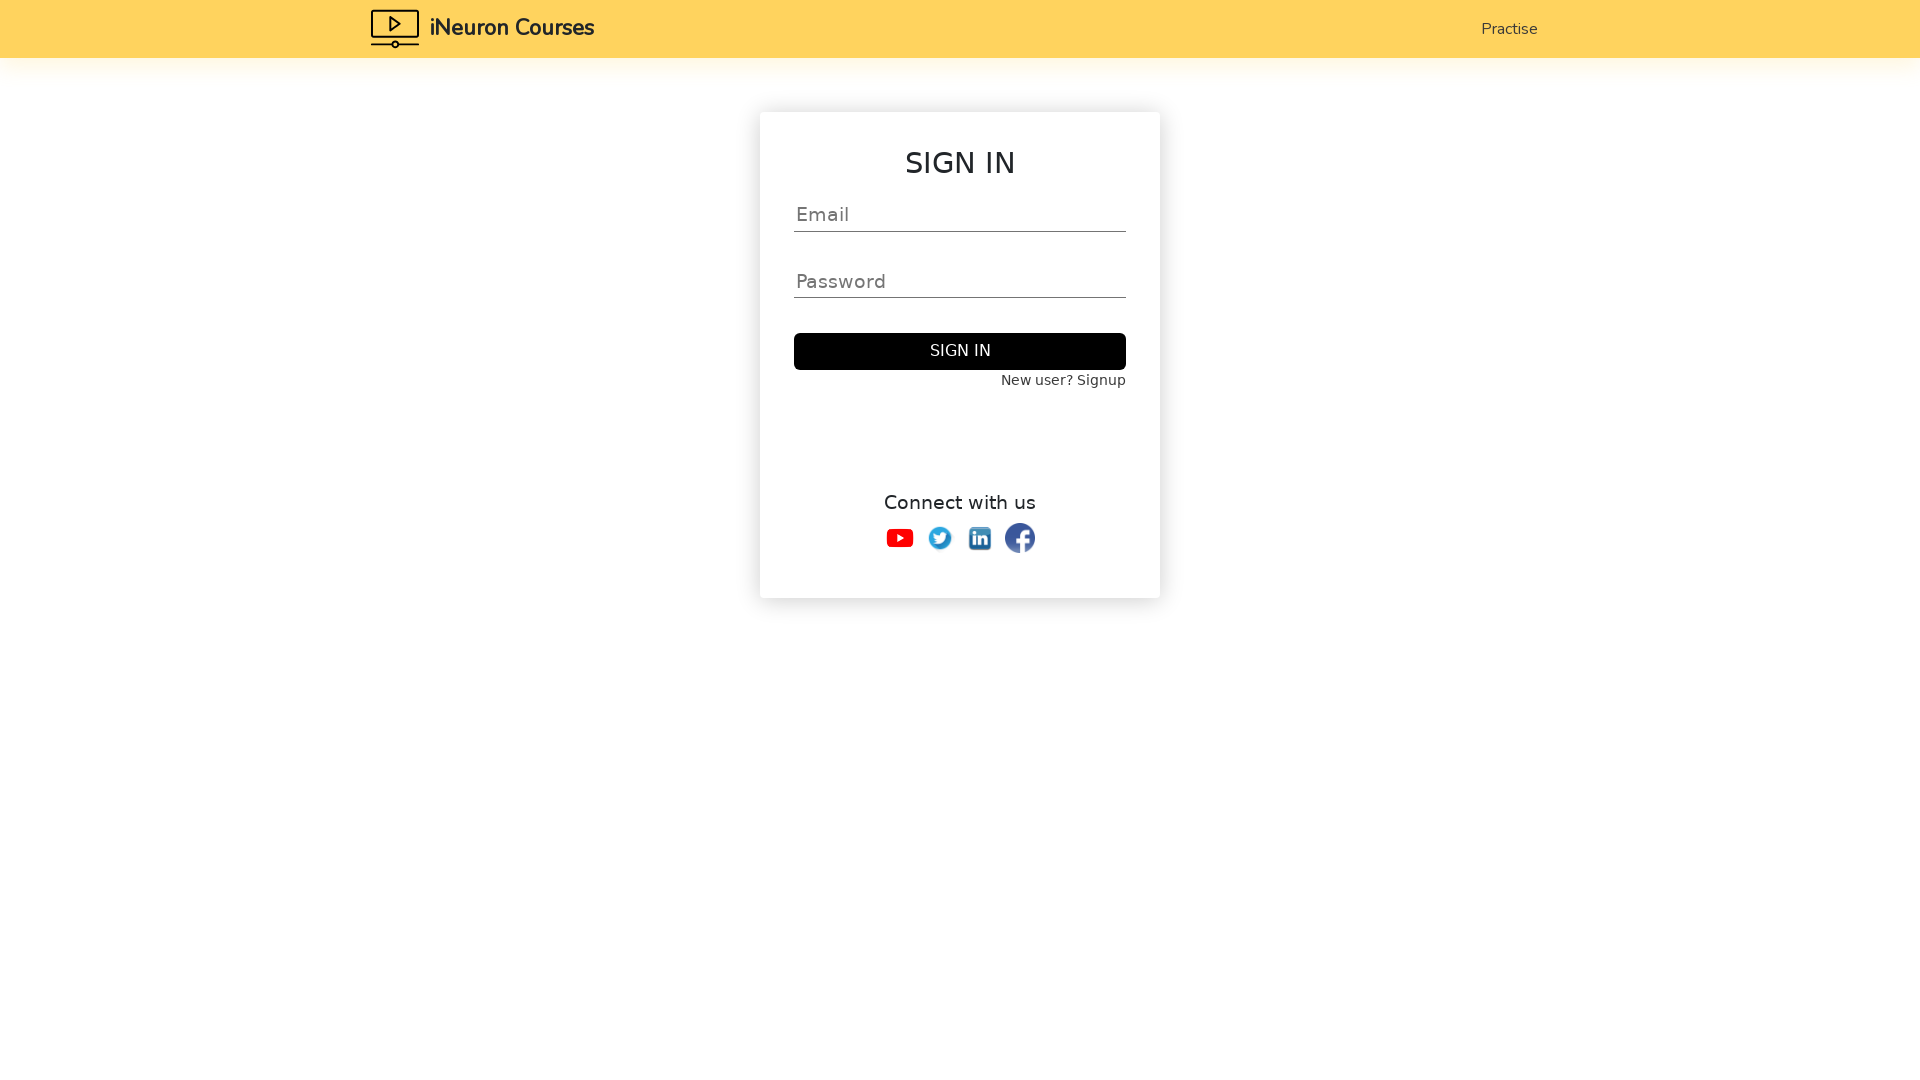

Retrieved tag name: 'input'
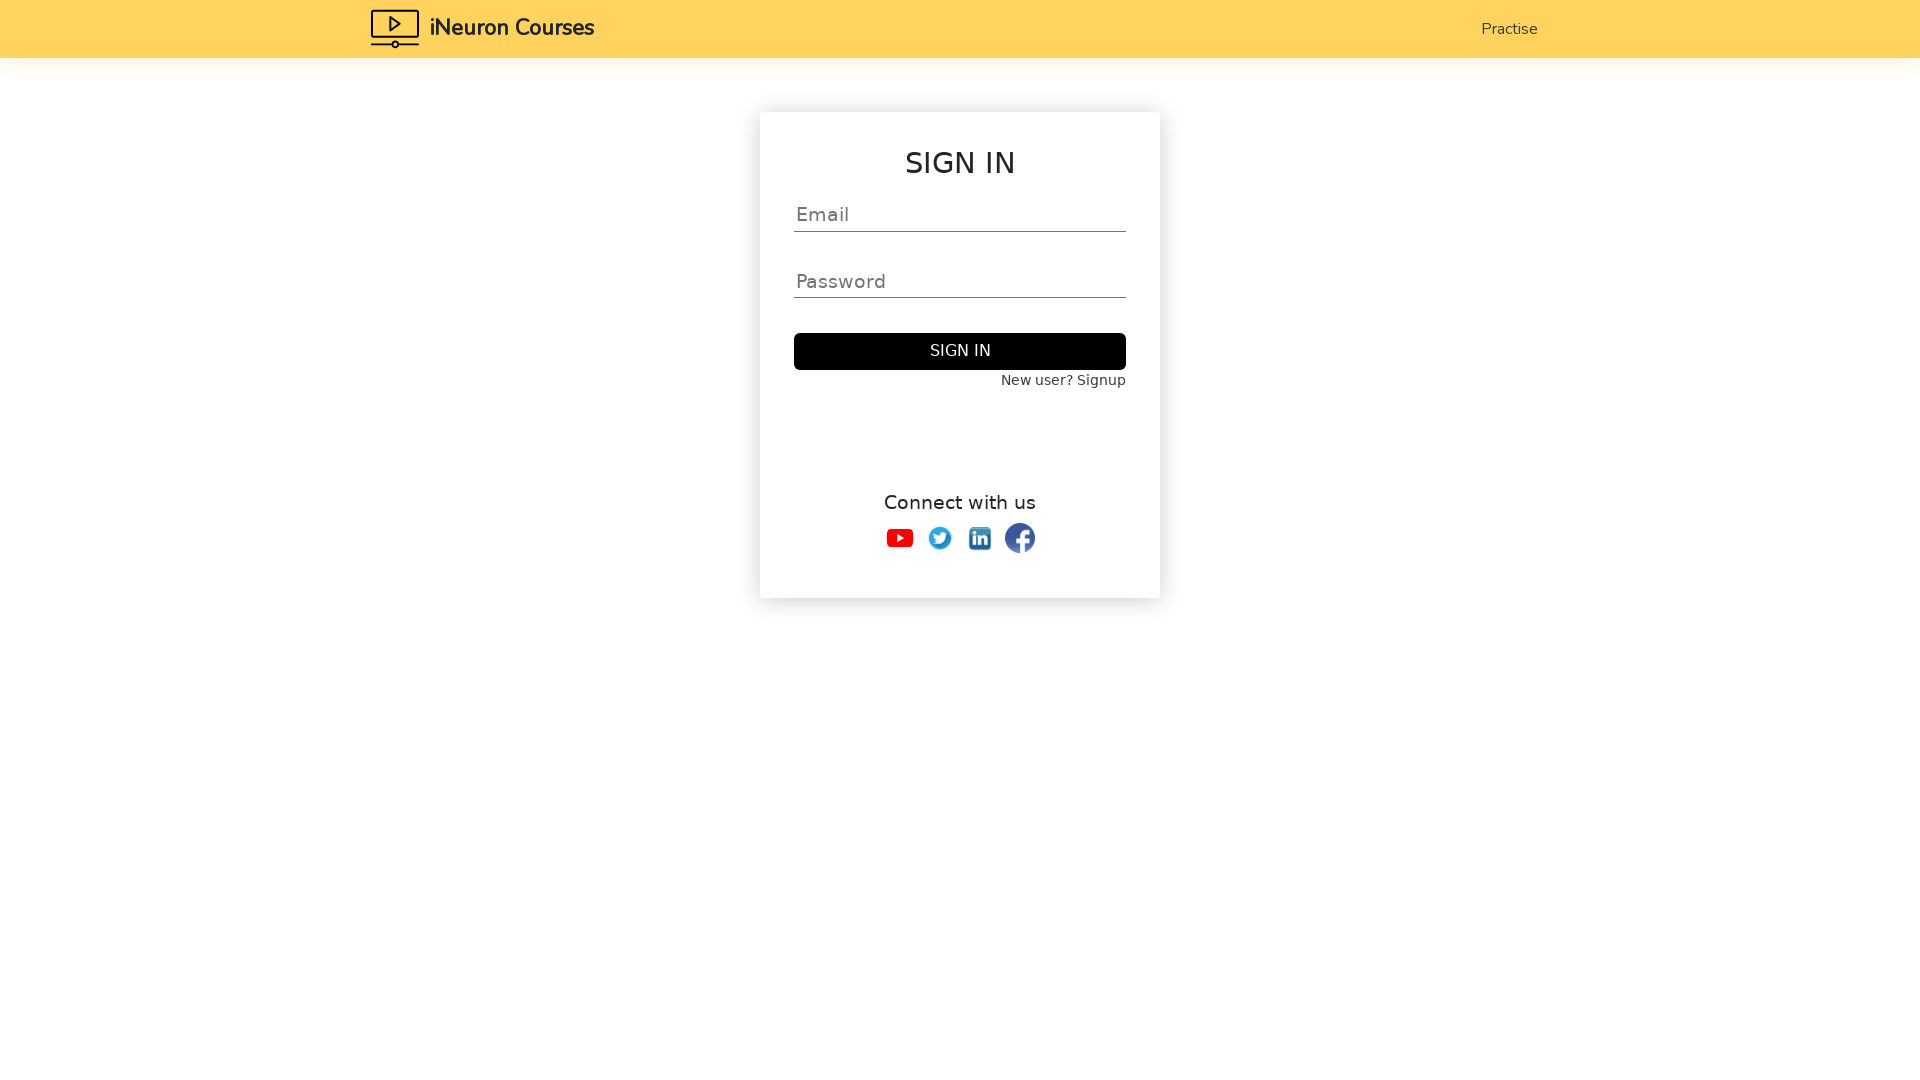

Retrieved computed font size: '19.2px'
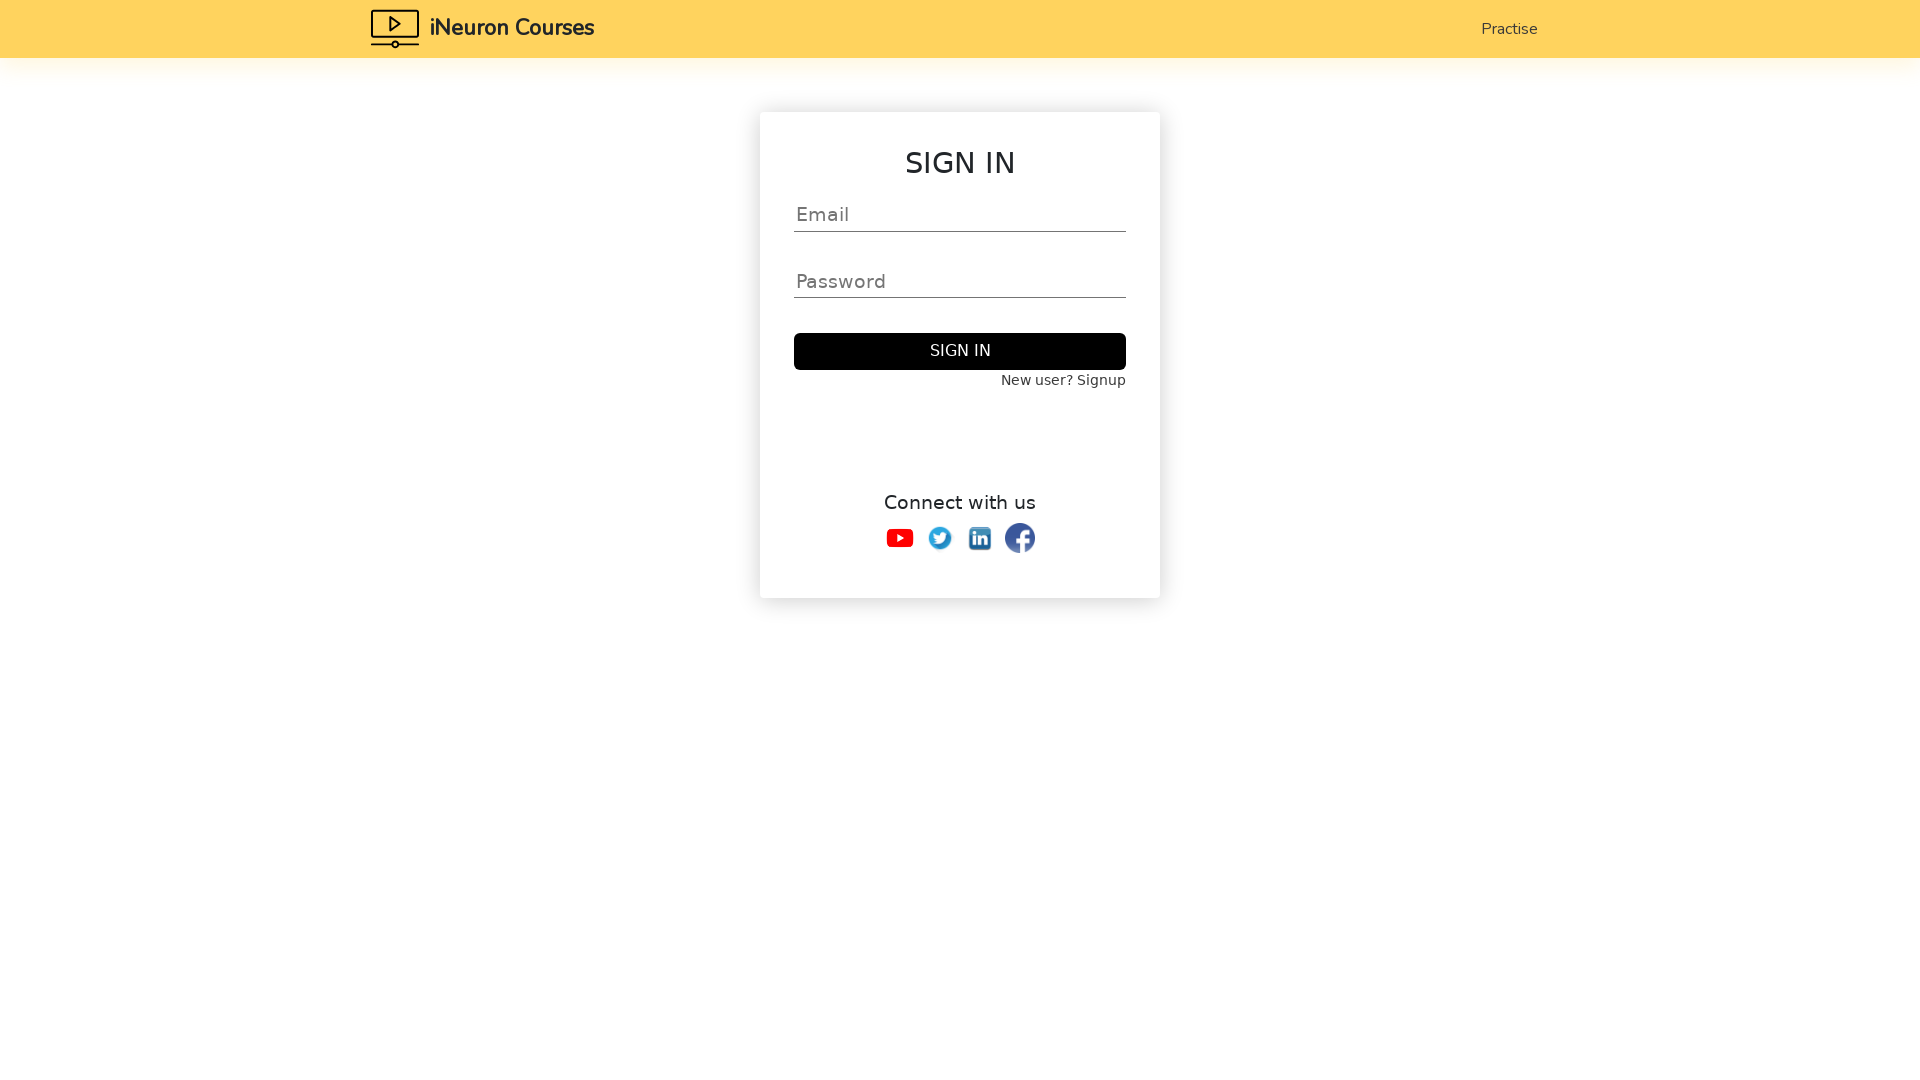

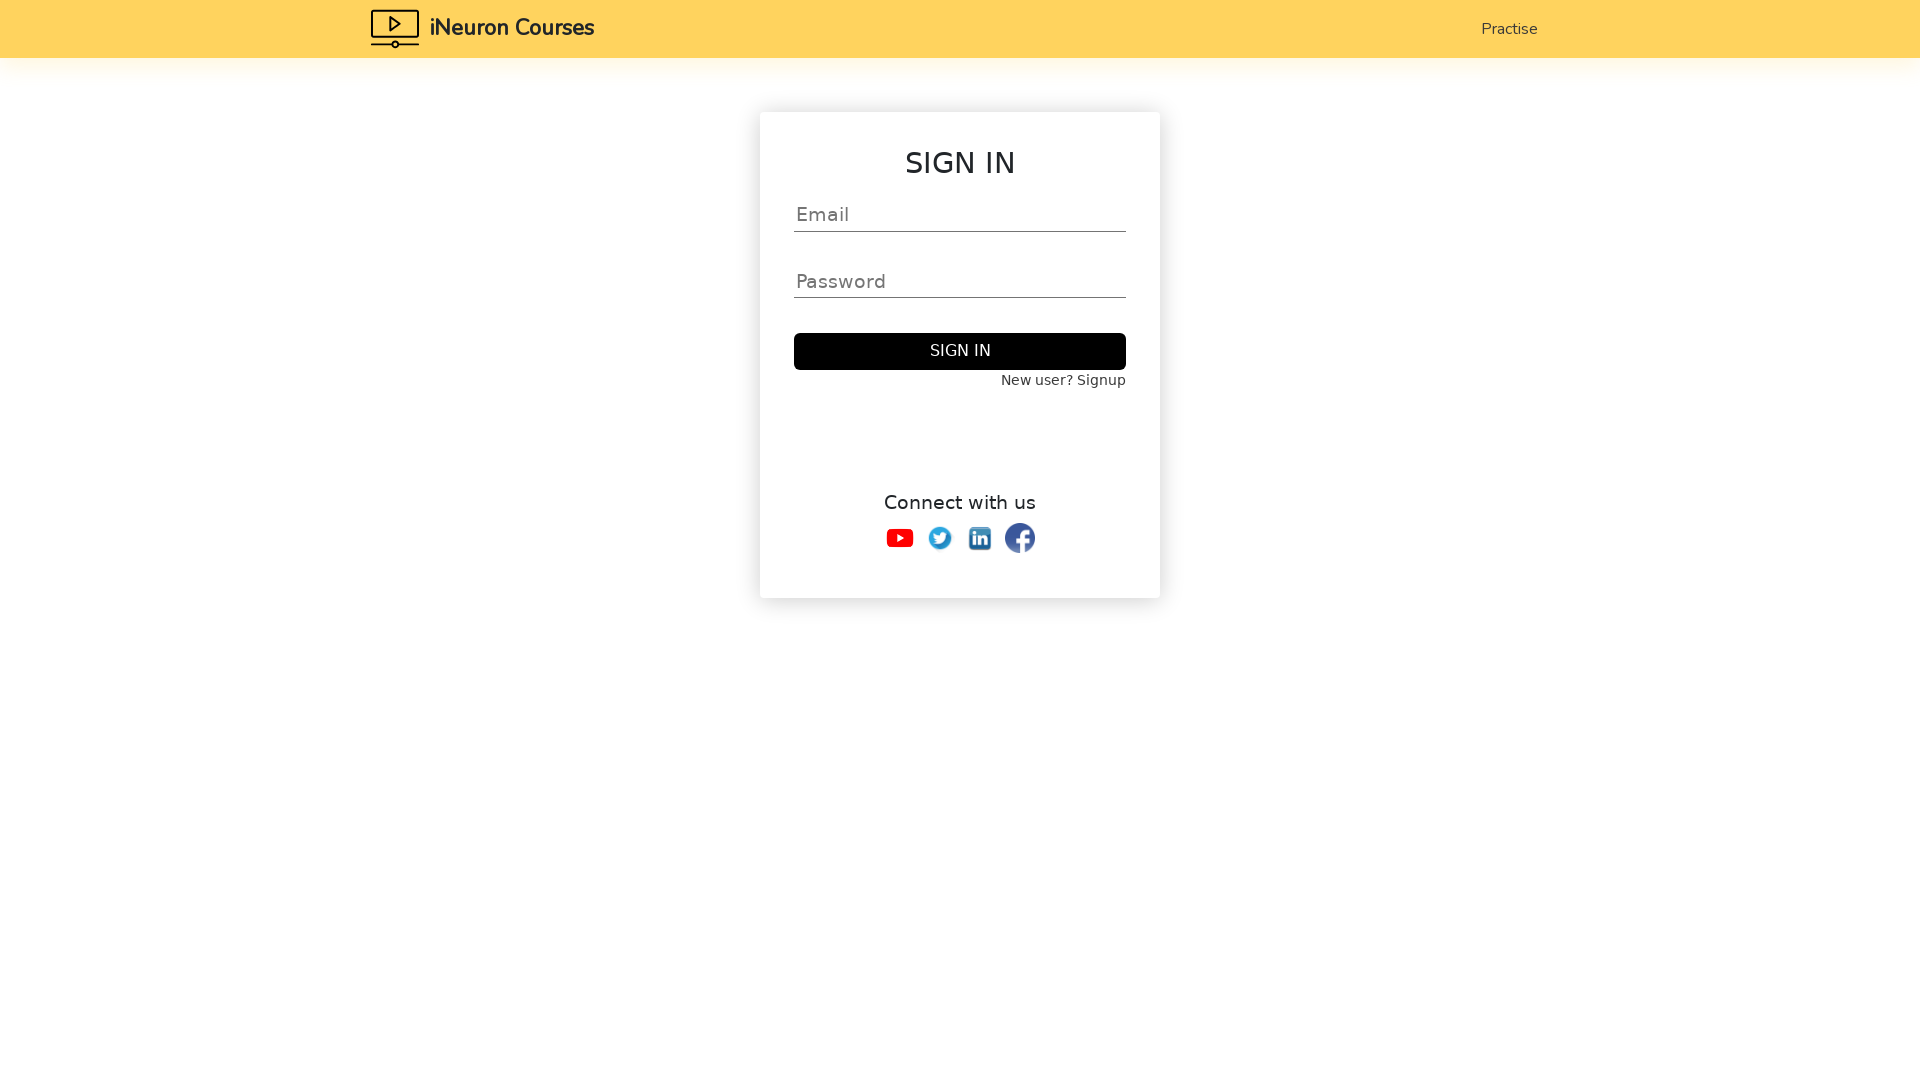